Tests drag and drop functionality within an iframe on the jQuery UI demo page by dragging a draggable element to a droppable target.

Starting URL: https://jqueryui.com/droppable/

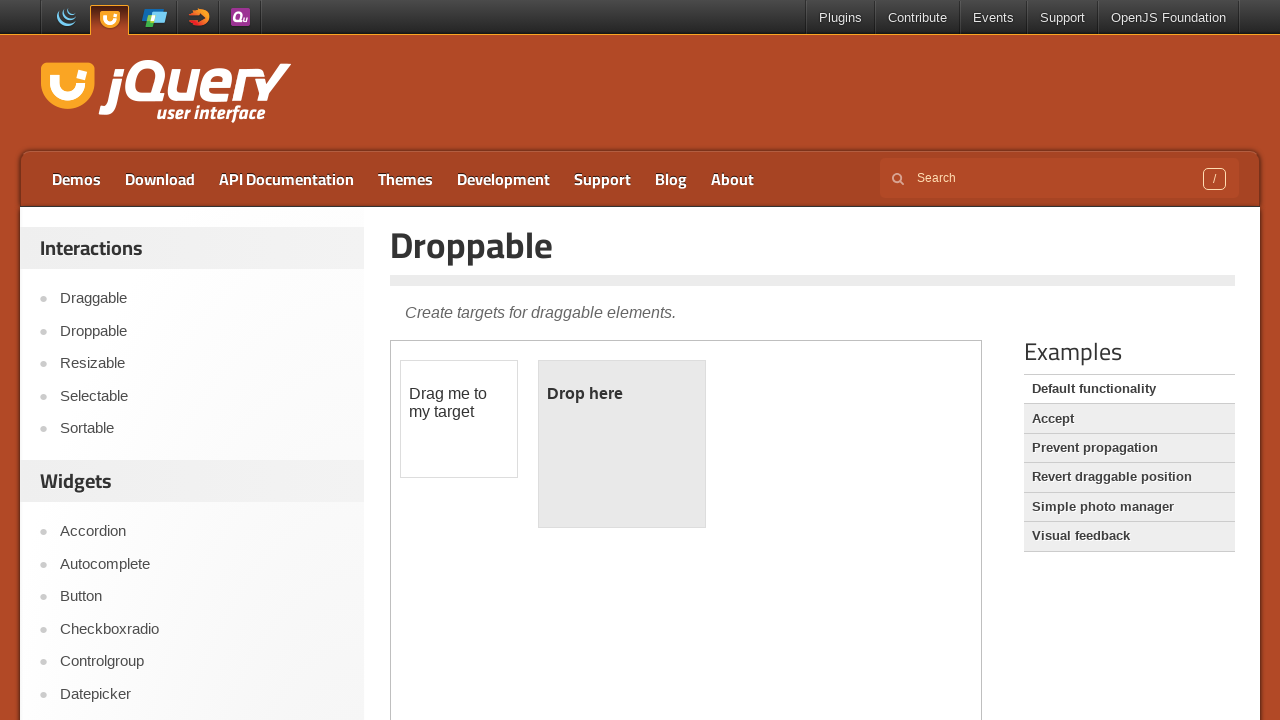

Located the demo iframe
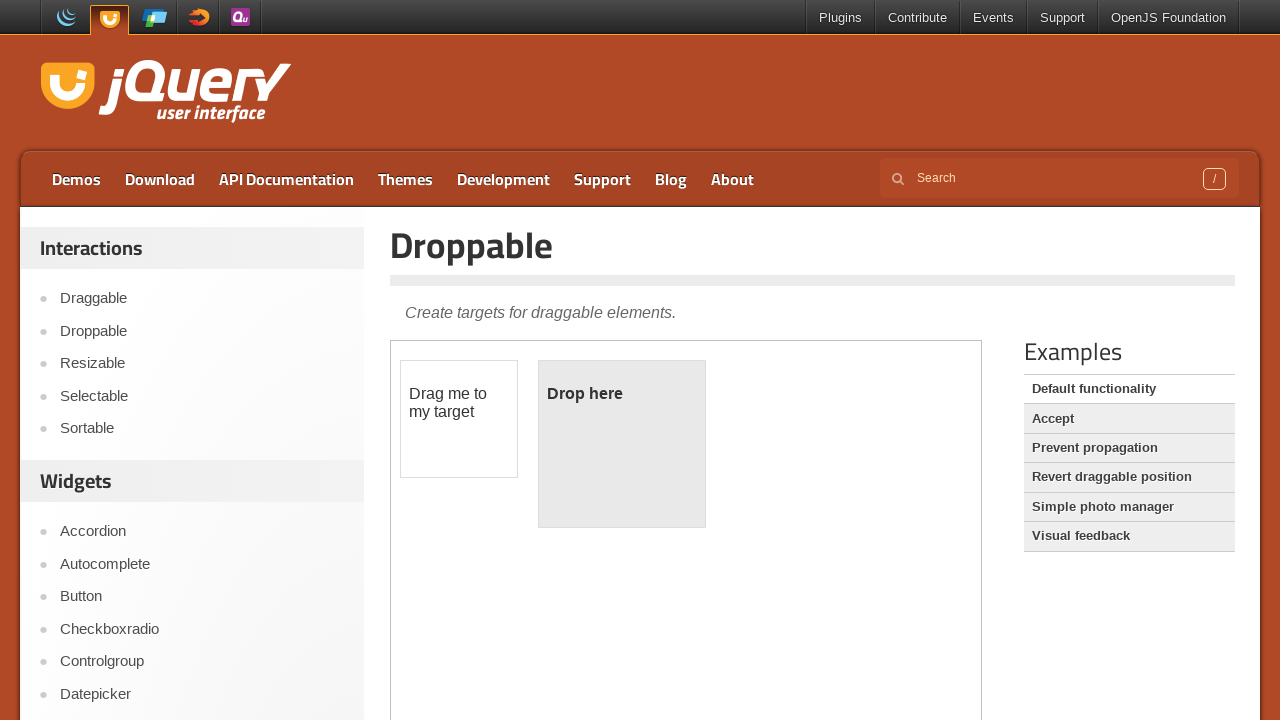

Located the draggable element within the iframe
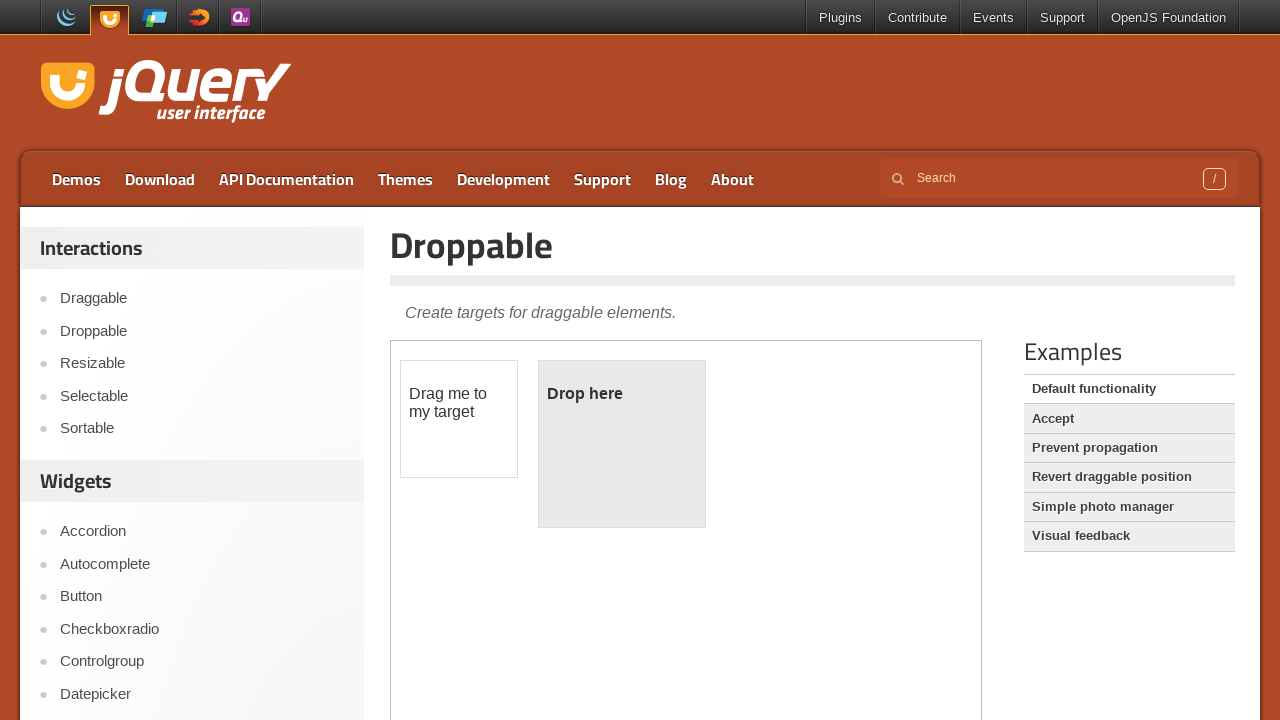

Located the droppable target within the iframe
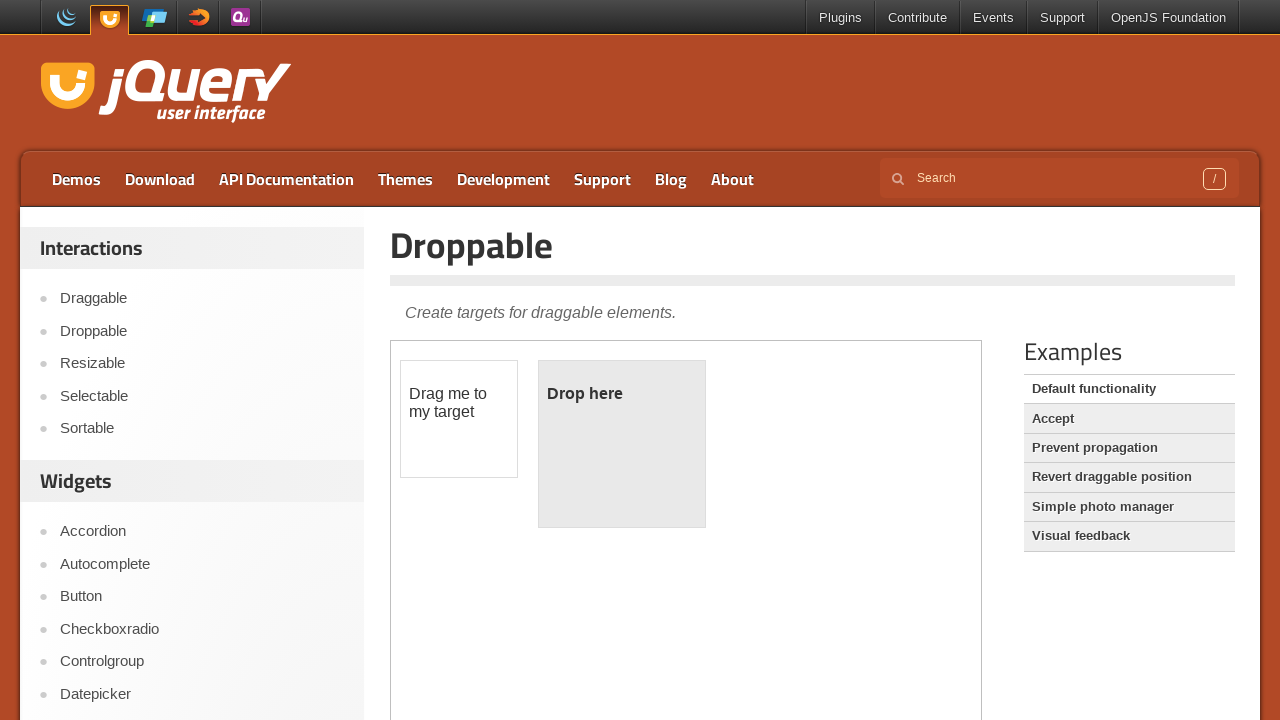

Dragged the draggable element to the droppable target at (622, 444)
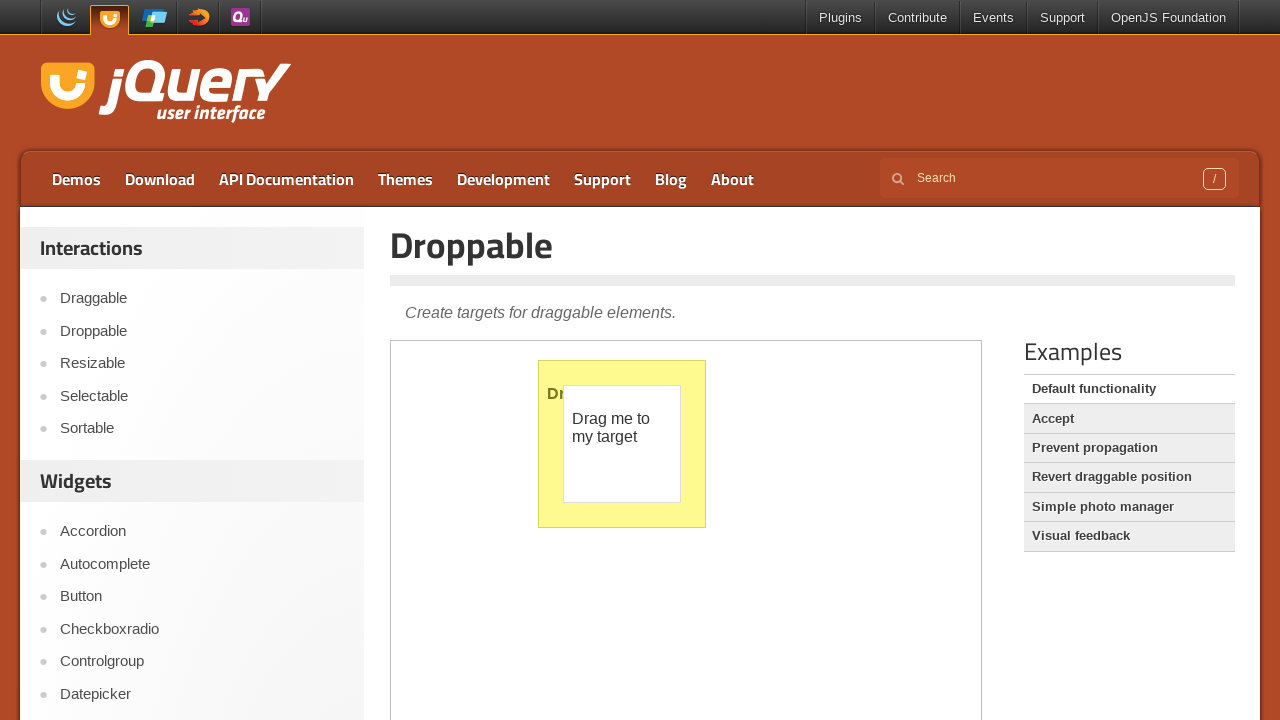

Waited 1000ms for drag and drop action to complete
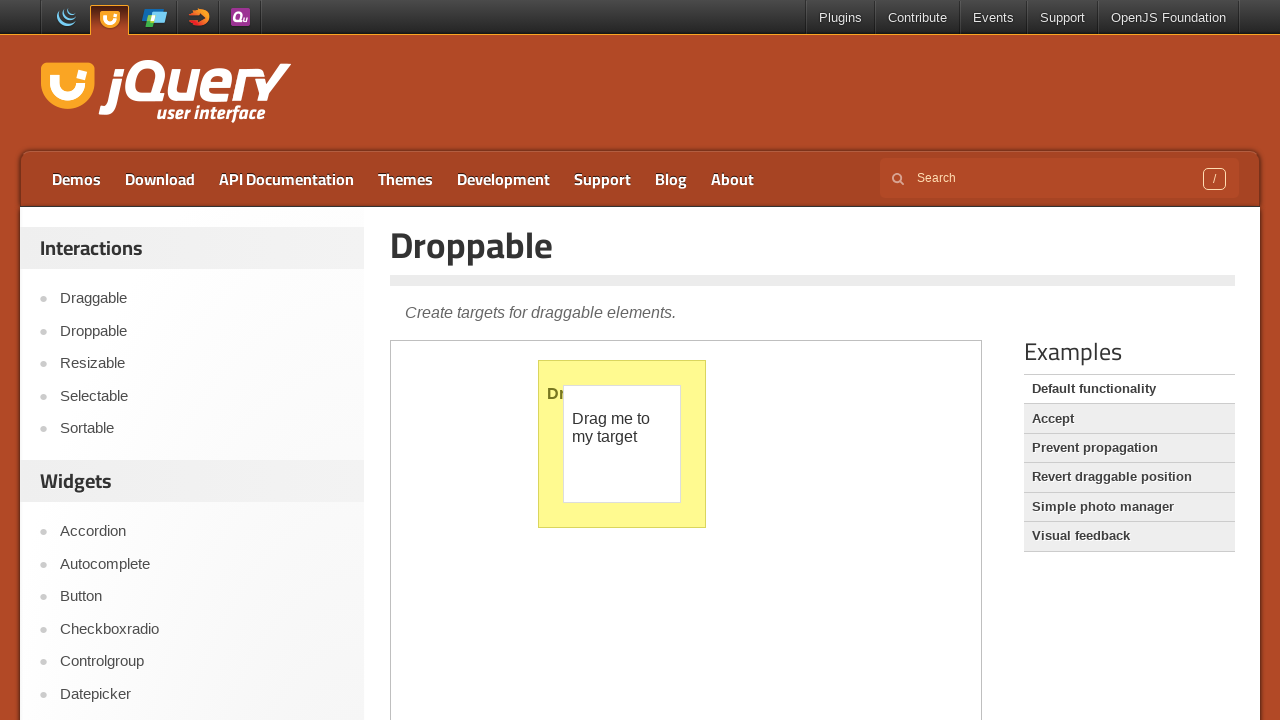

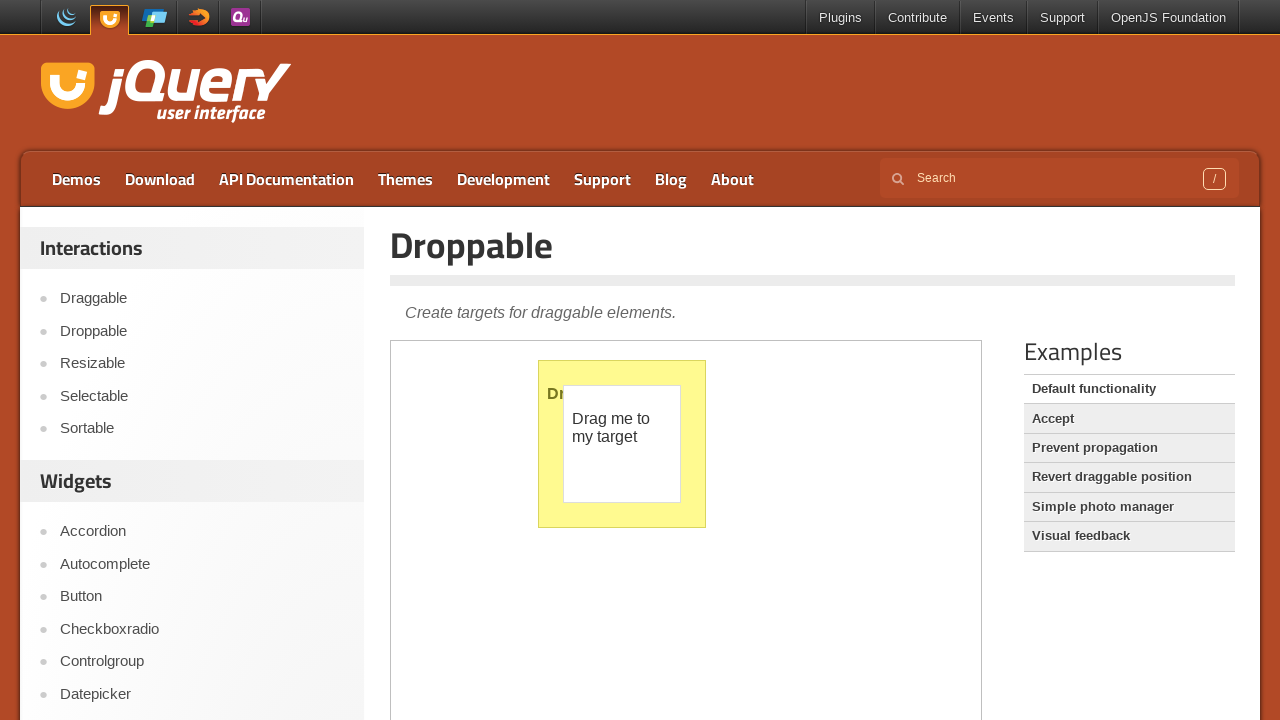